Tests iHeart podcast page by loading the page, clicking "See More" to expand episodes, and navigating to an episode detail page to verify content loads

Starting URL: https://www.iheart.com/podcast/1049-the-country-28628176/

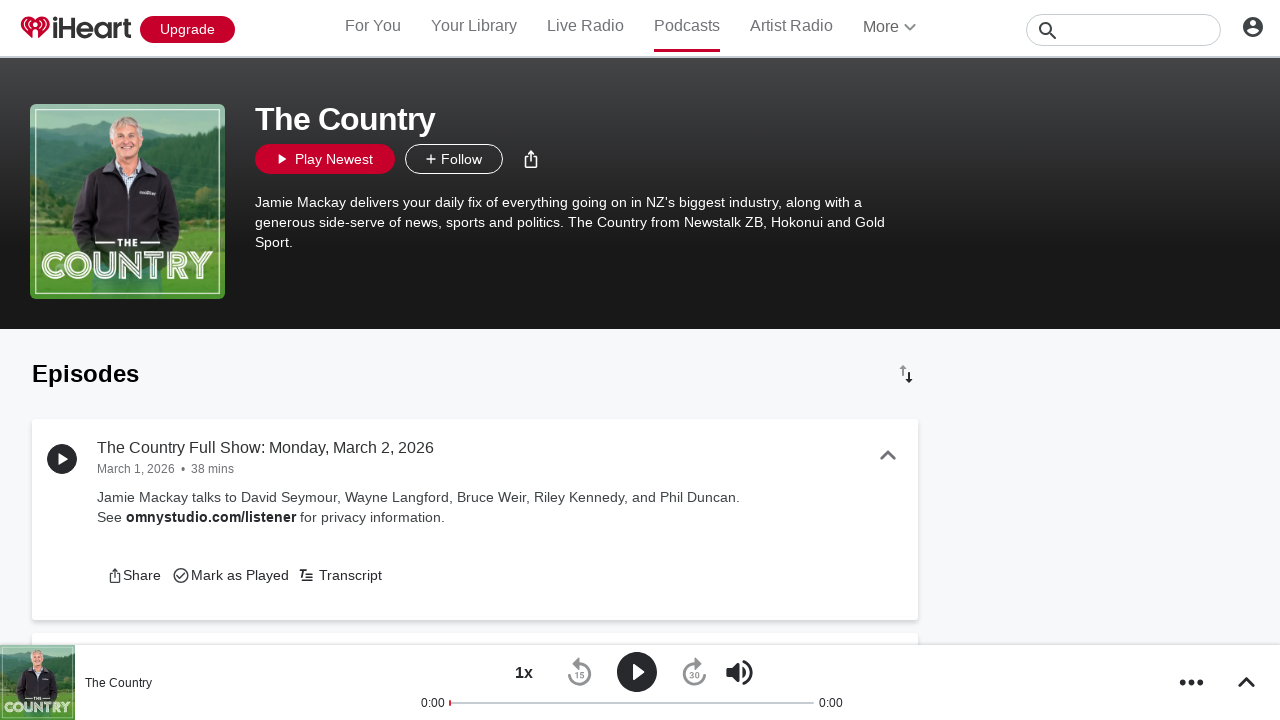

Podcast profile body loaded
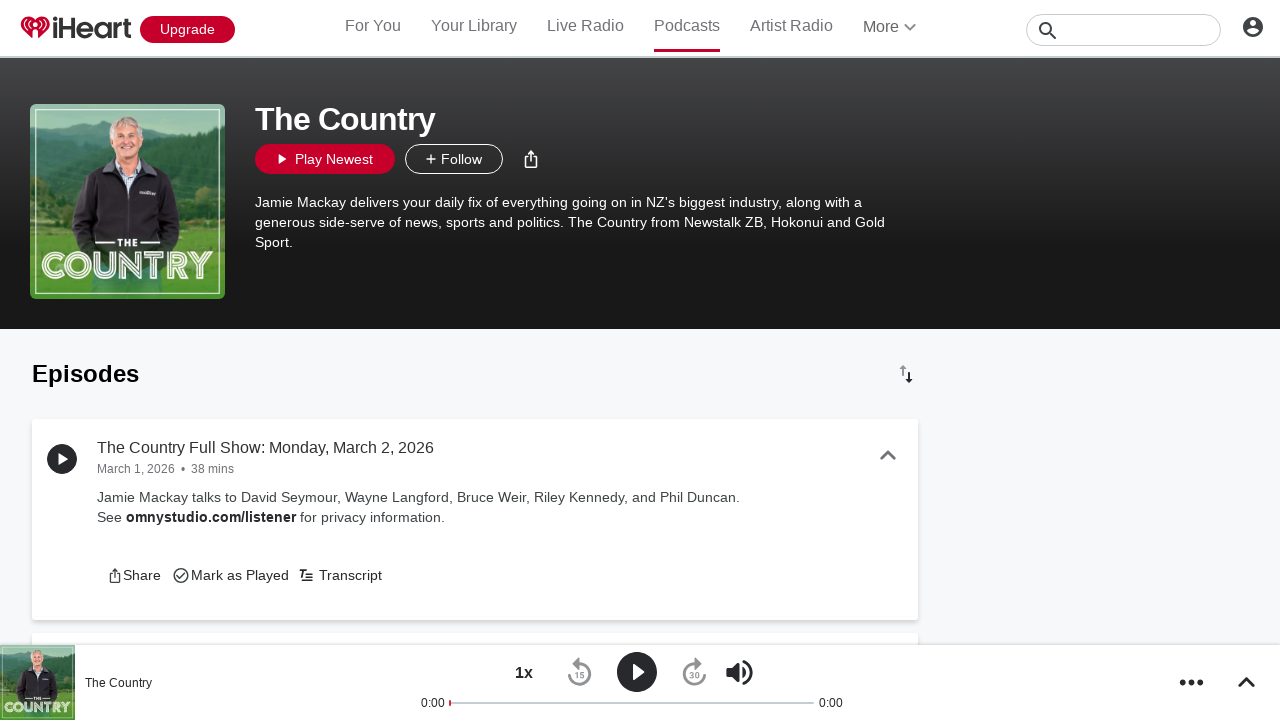

First episode card appeared
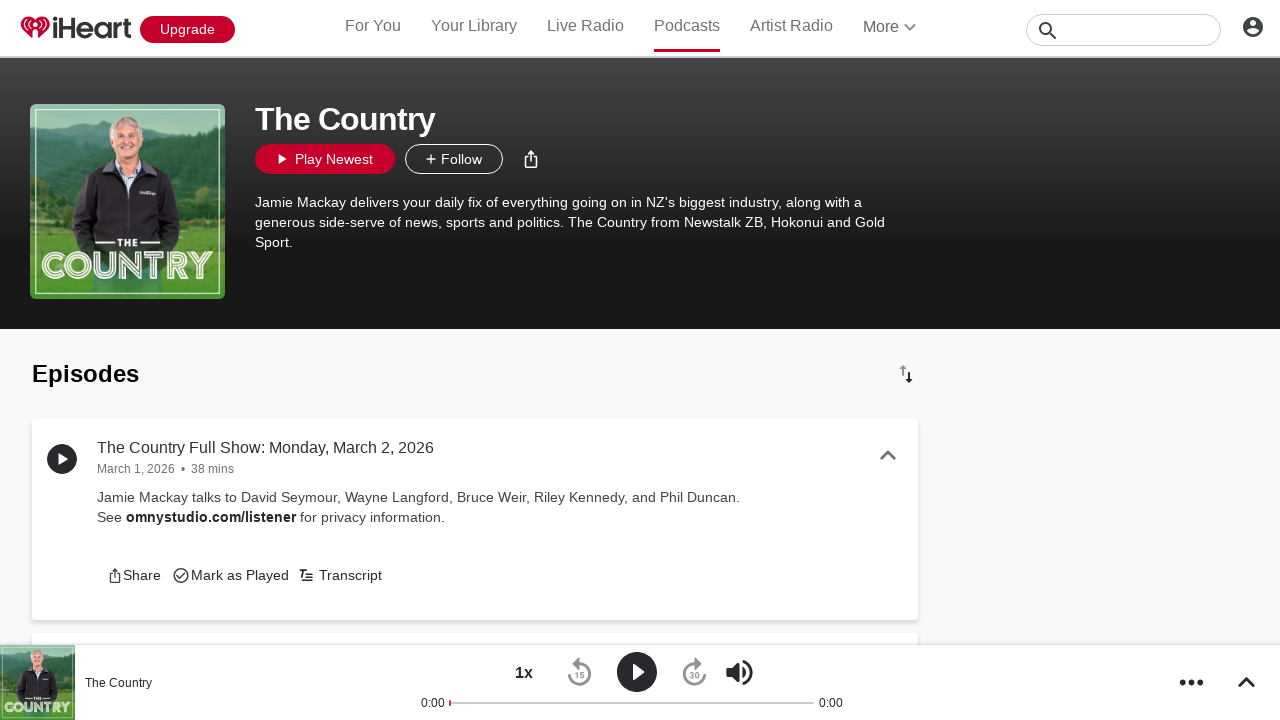

Clicked 'See More' button to expand episode list at (475, 360) on internal:role=button[name="See More"i]
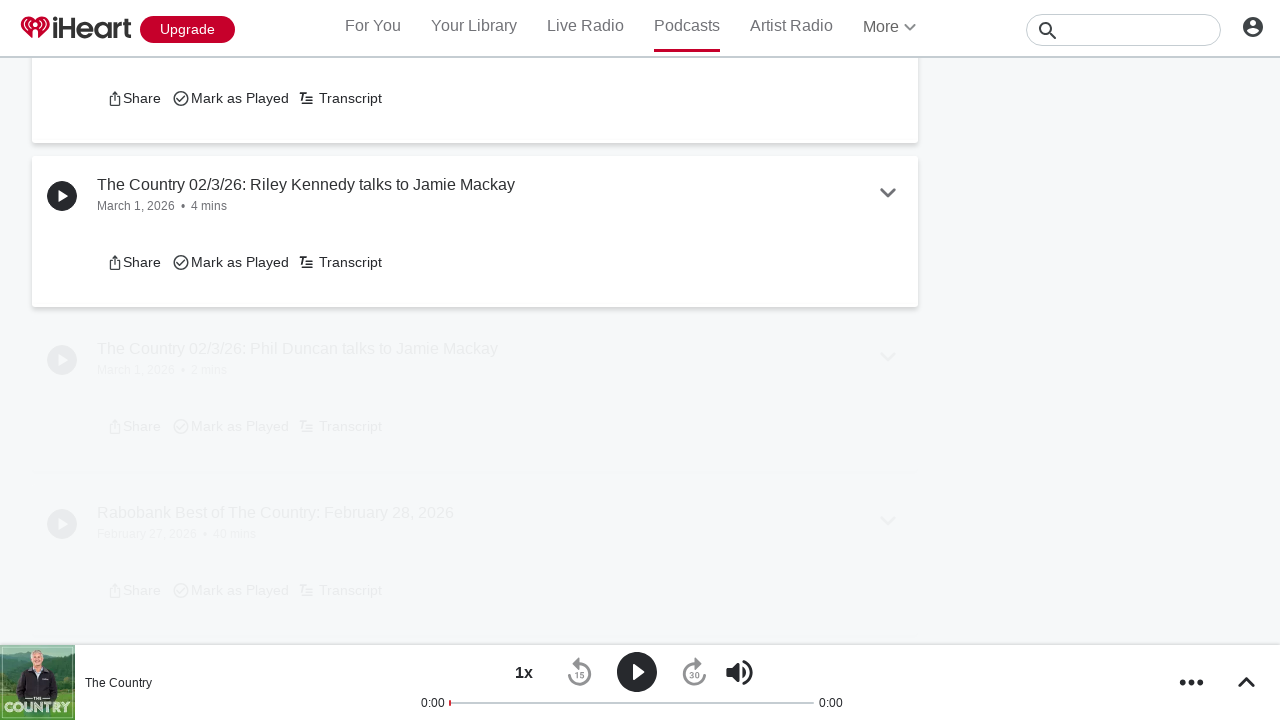

Clicked first episode link to navigate to episode detail page at (475, 360) on [data-test="podcast-episode-card"] [data-test="podcast-episode-name"] a >> nth=0
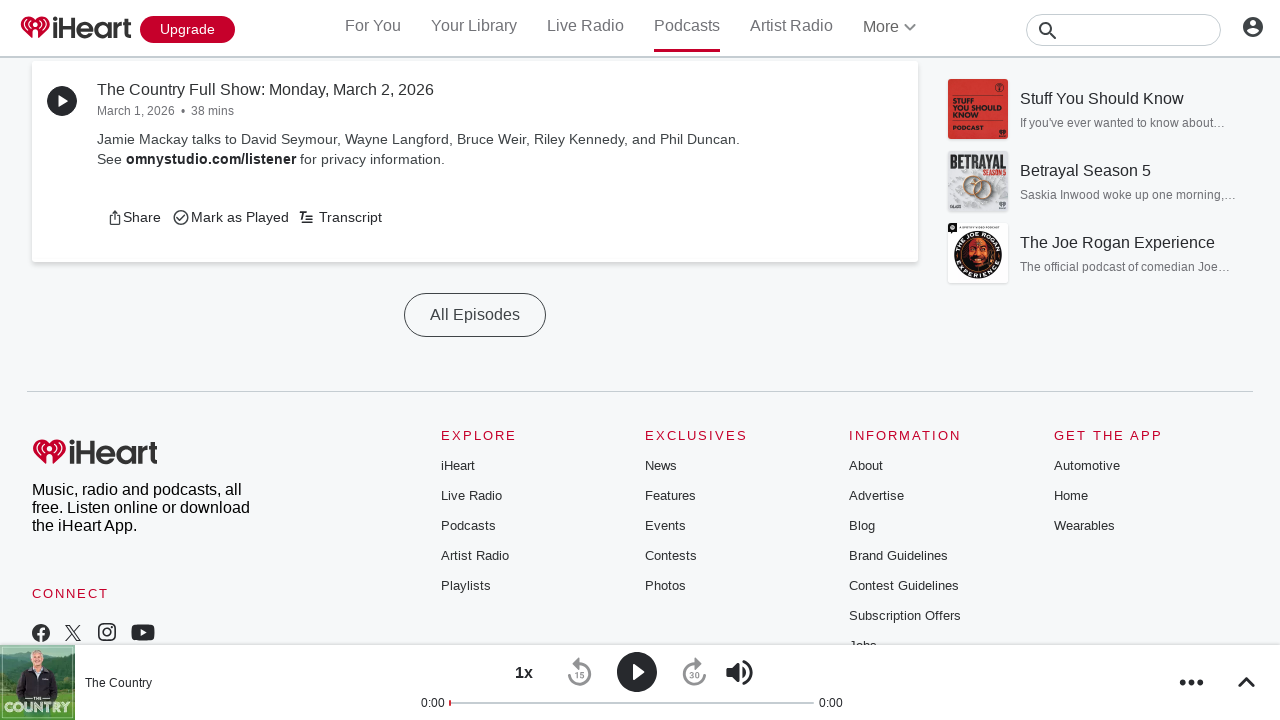

Episode detail page loaded
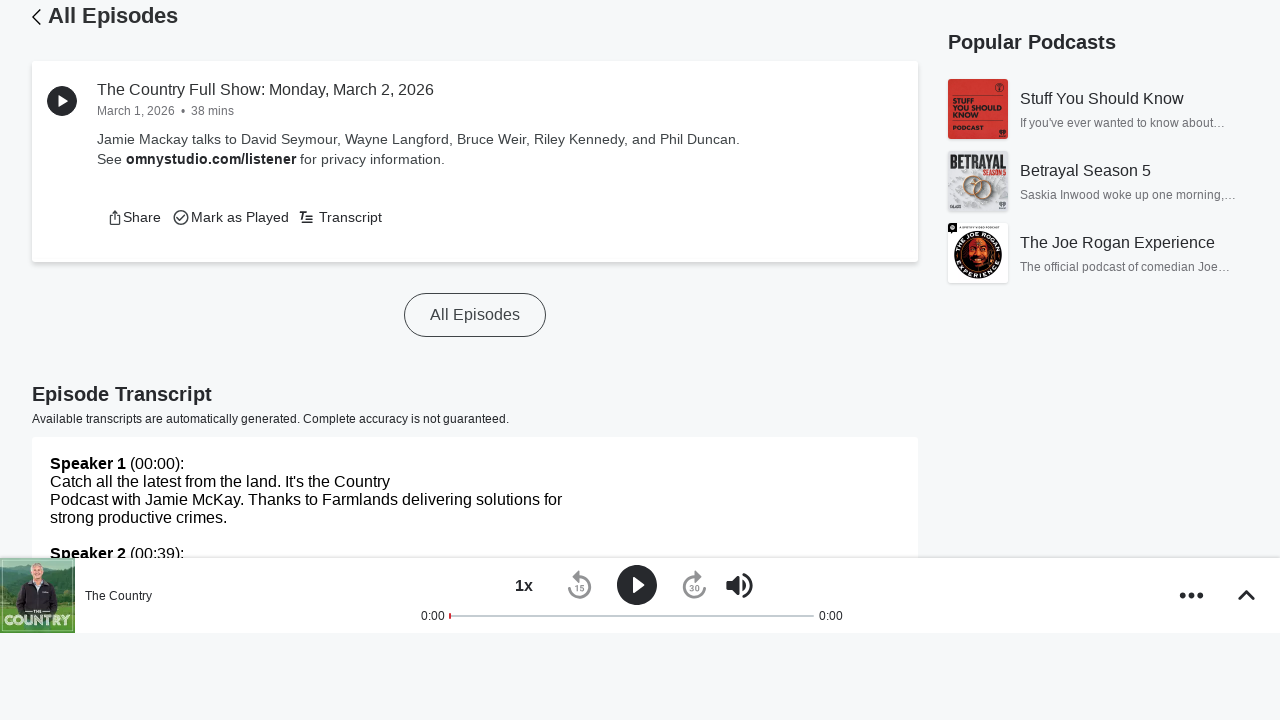

Episode description content verified and loaded
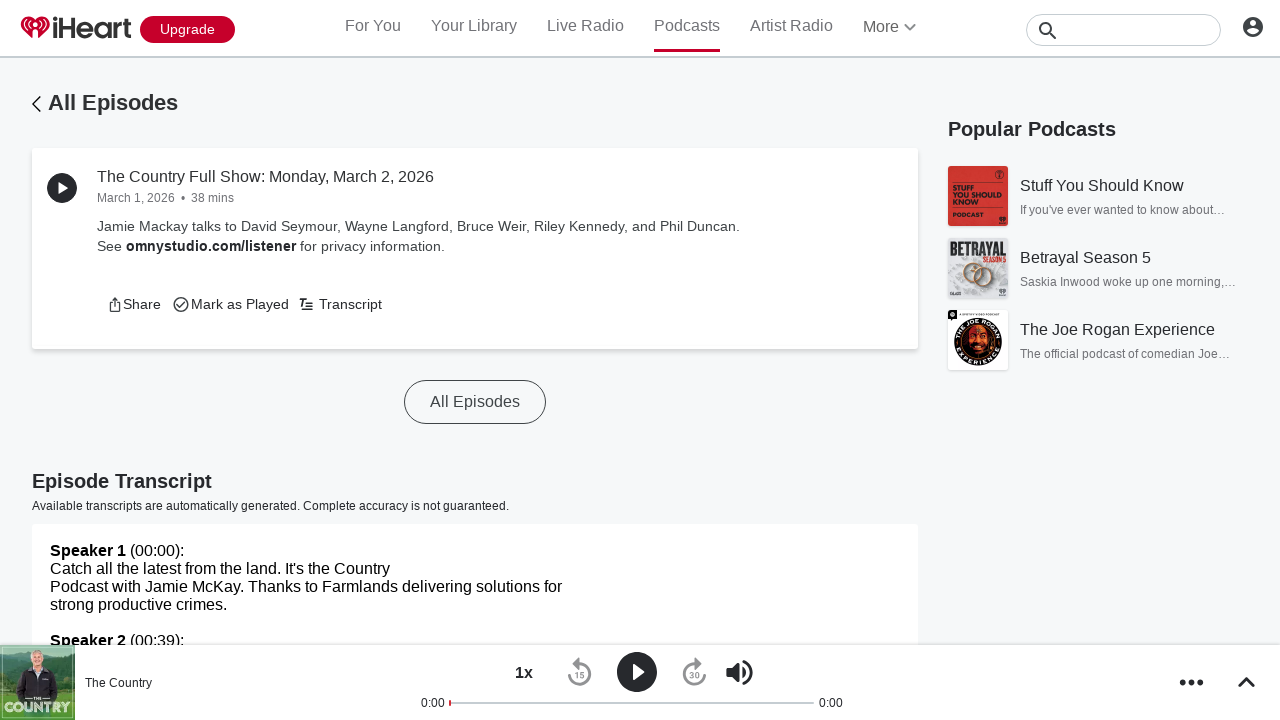

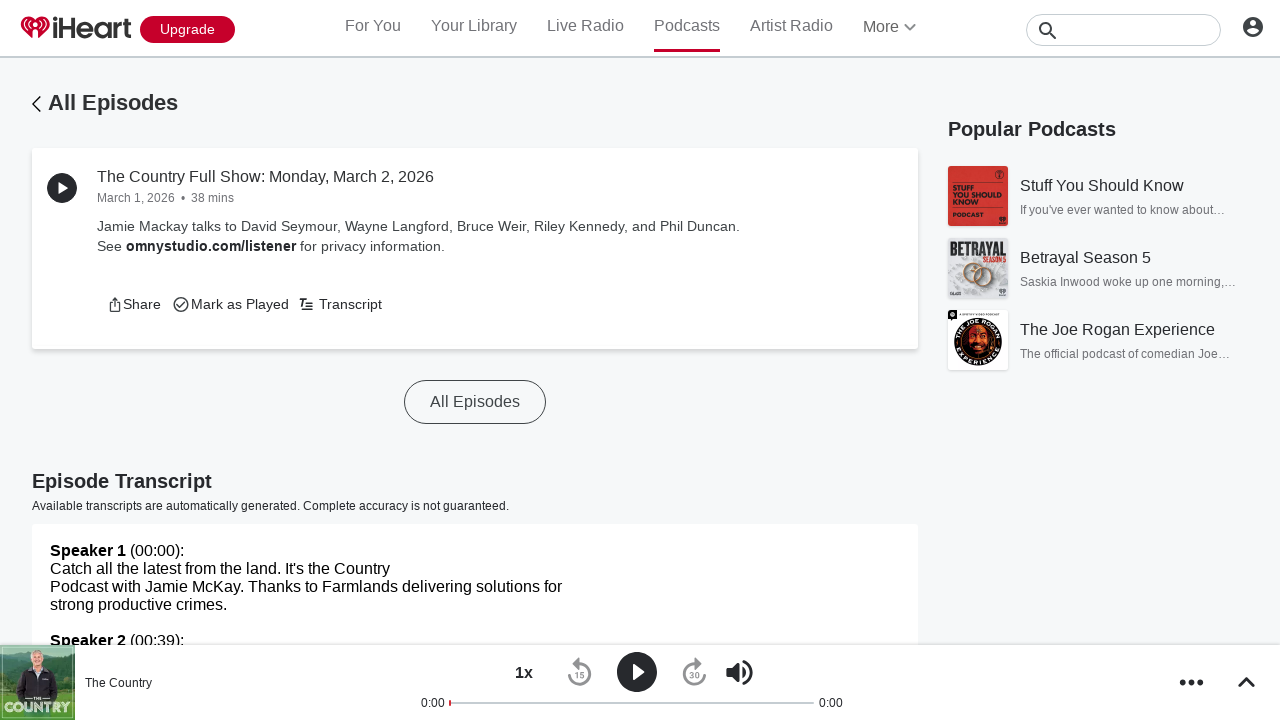